Tests invalid credentials error message by entering incorrect username and password combination

Starting URL: https://opensource-demo.orangehrmlive.com/web/index.php/auth/login

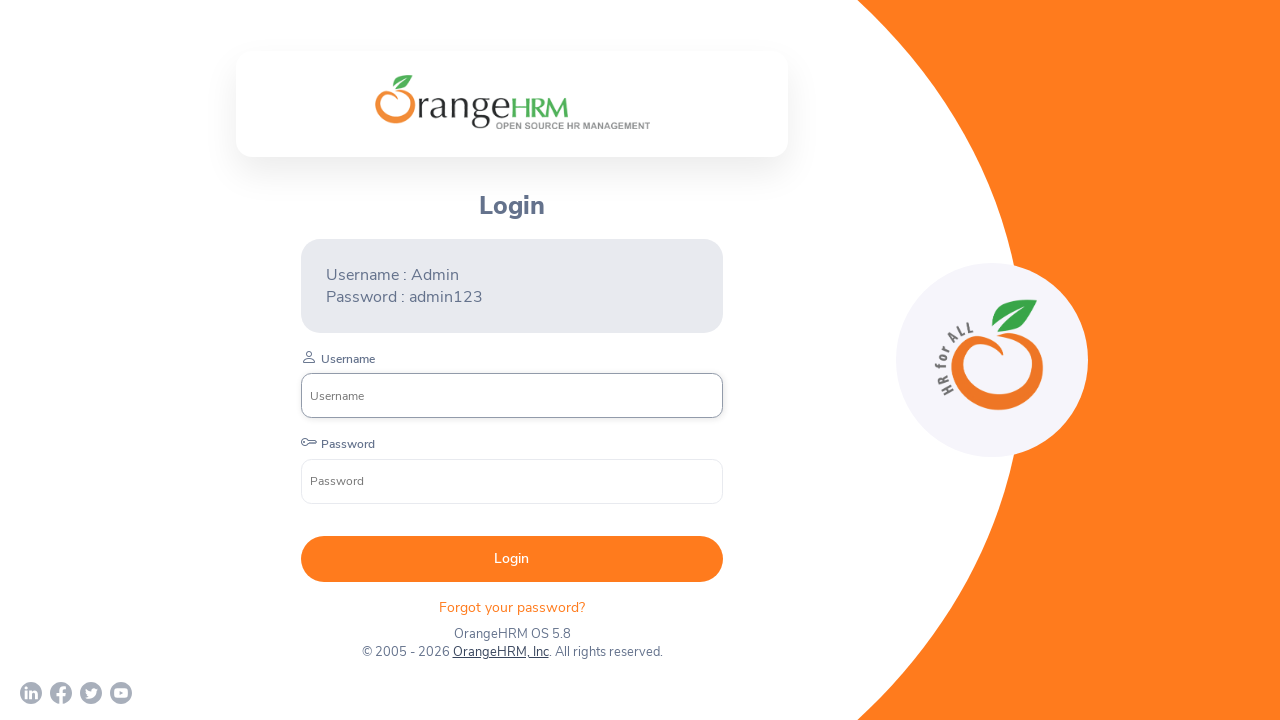

Cleared username field on xpath=//label[contains(text(),'Username')]//following::input[1]
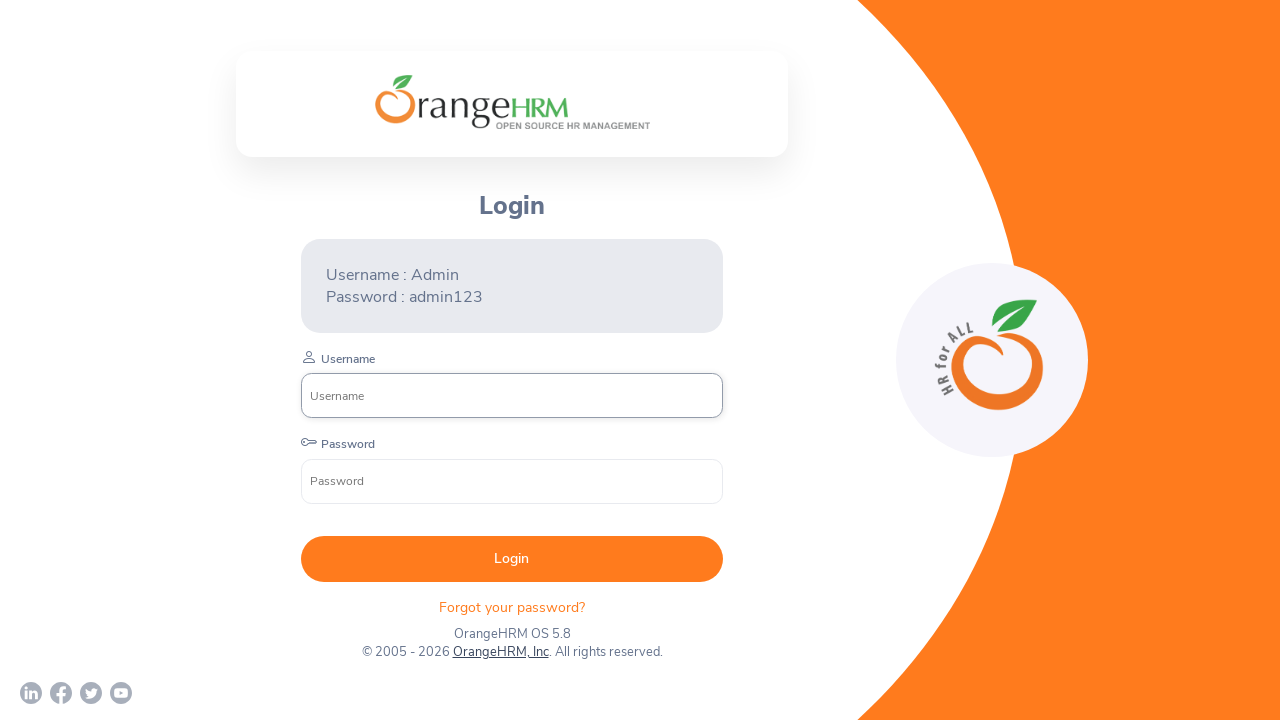

Filled username field with 'admin' on xpath=//label[contains(text(),'Username')]//following::input[1]
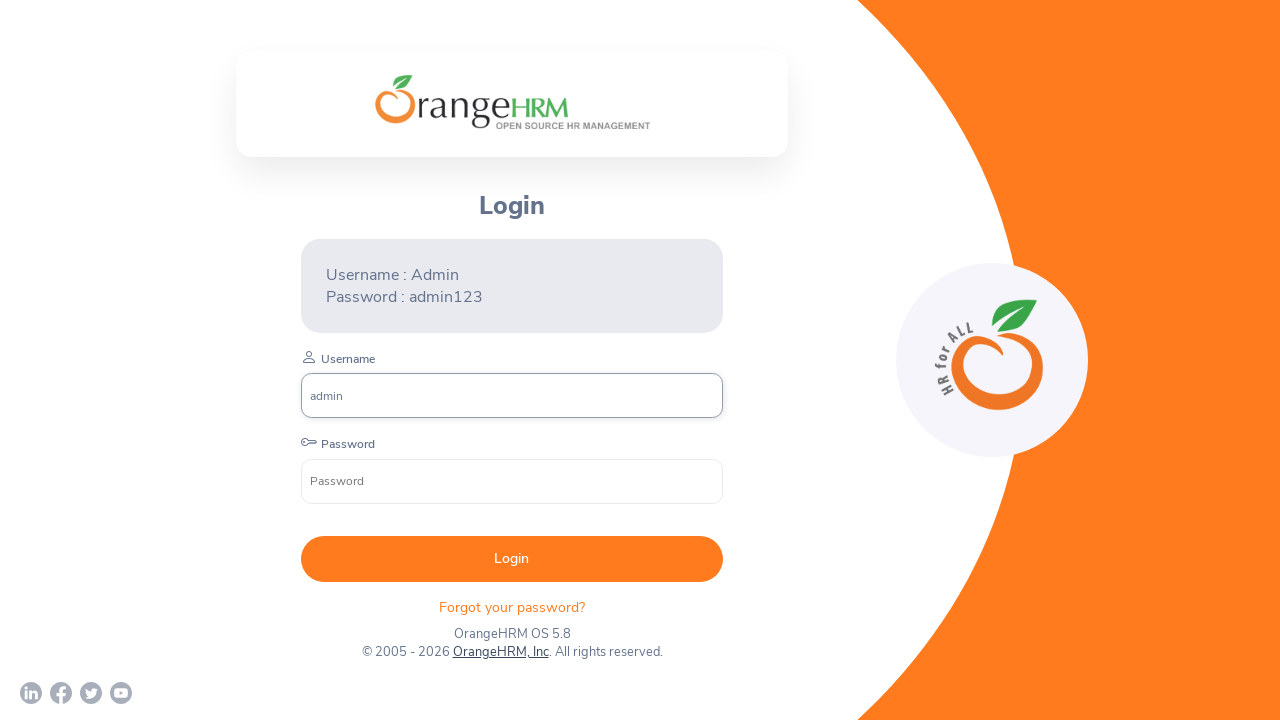

Filled password field with incorrect password 'wrongpassword123' on xpath=//label[contains(text(),'Password')]//following::input
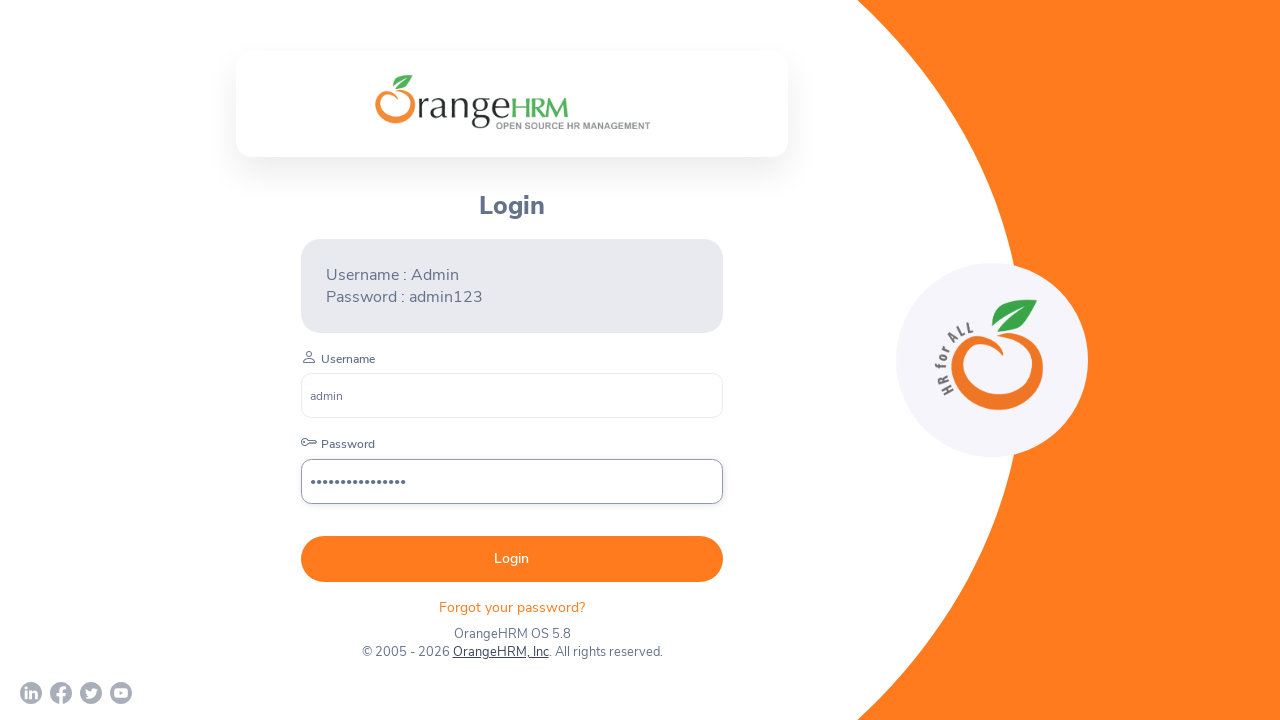

Clicked Login button at (512, 559) on button:has-text('Login')
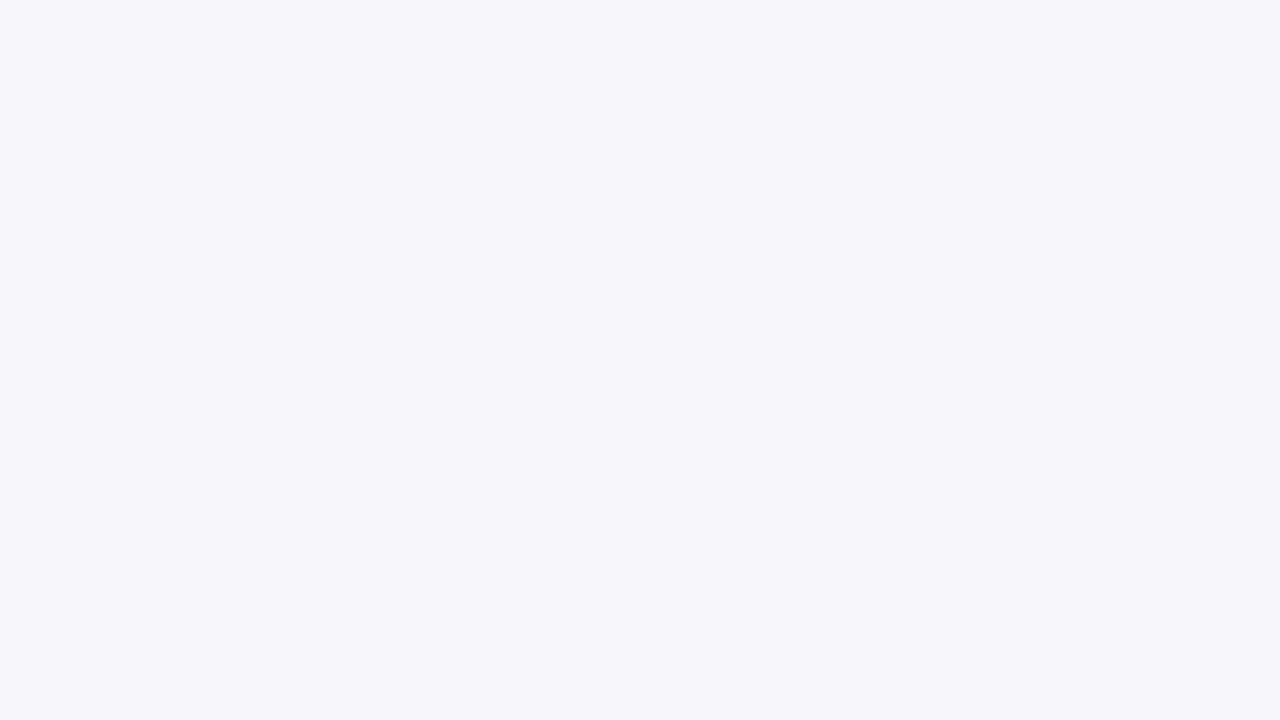

Invalid credentials alert became visible
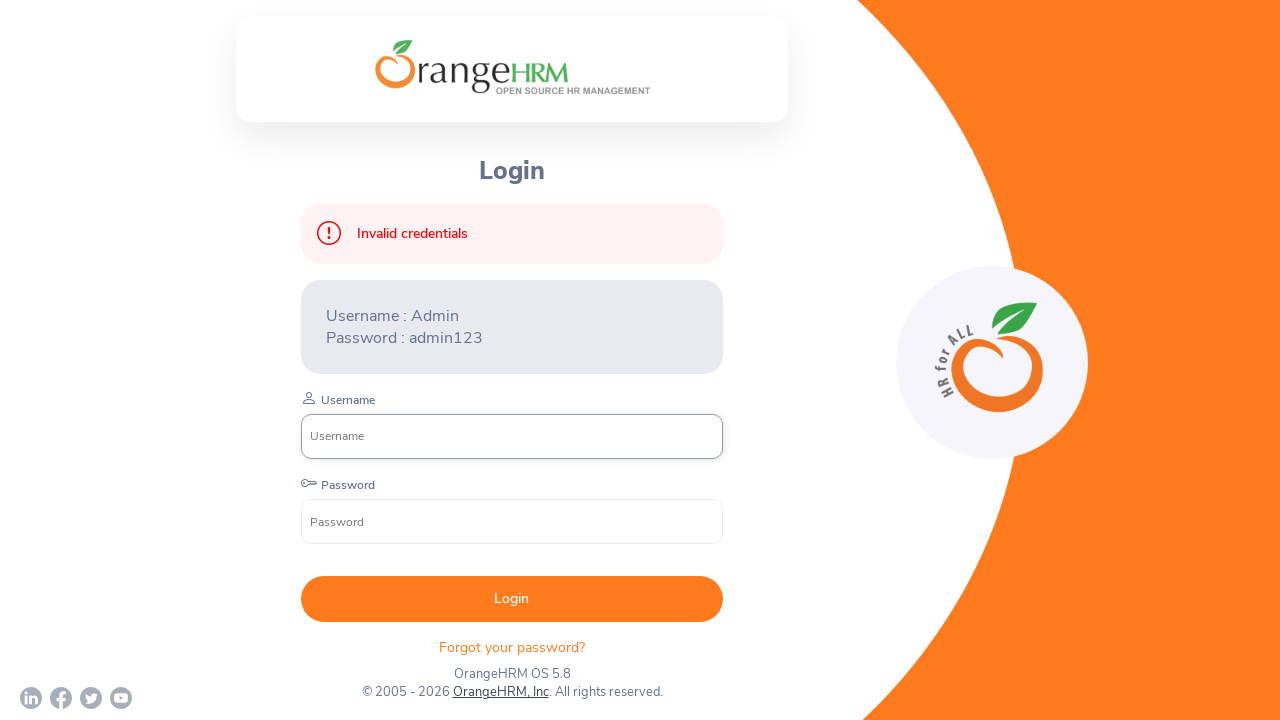

Invalid credentials error message became visible
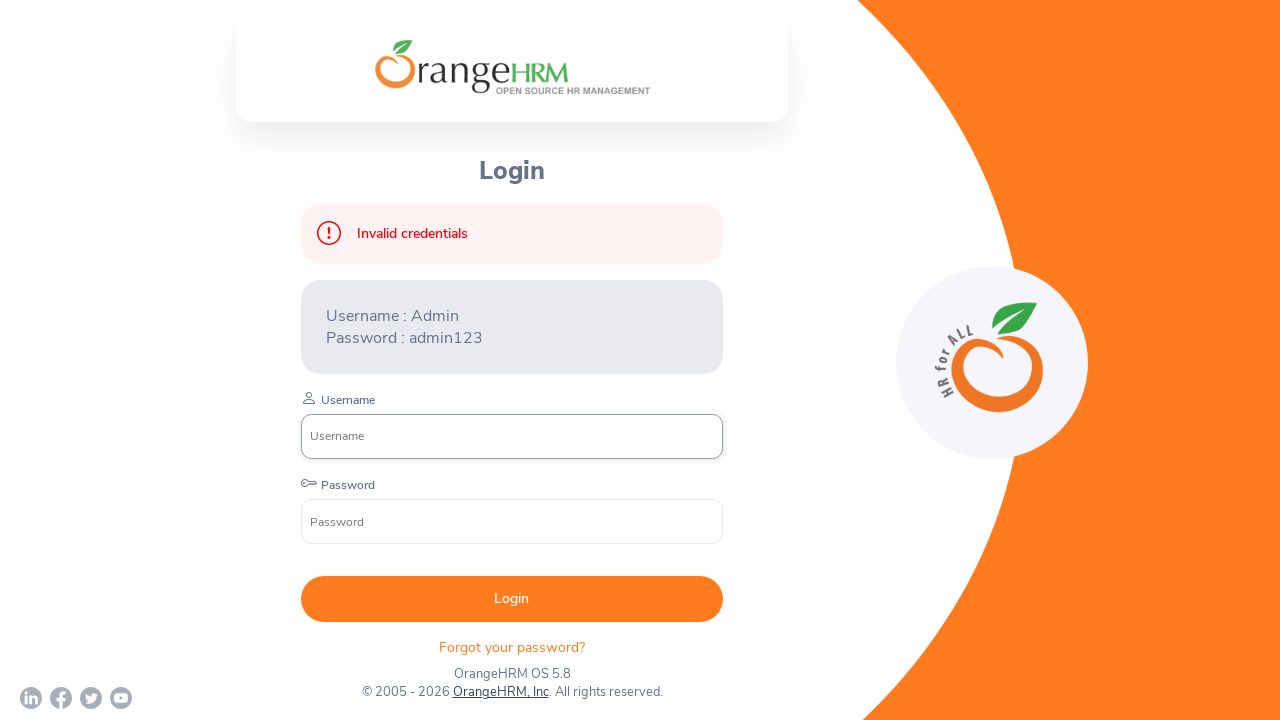

Retrieved error message text: 'Invalid credentials'
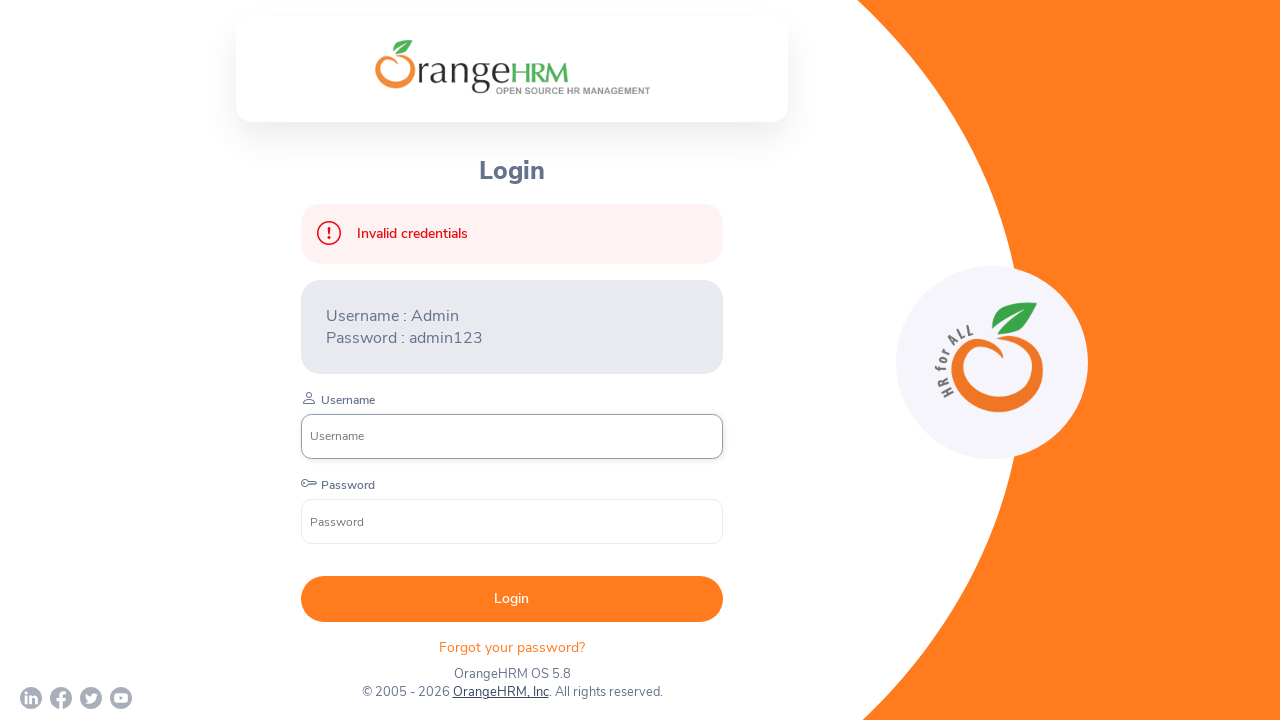

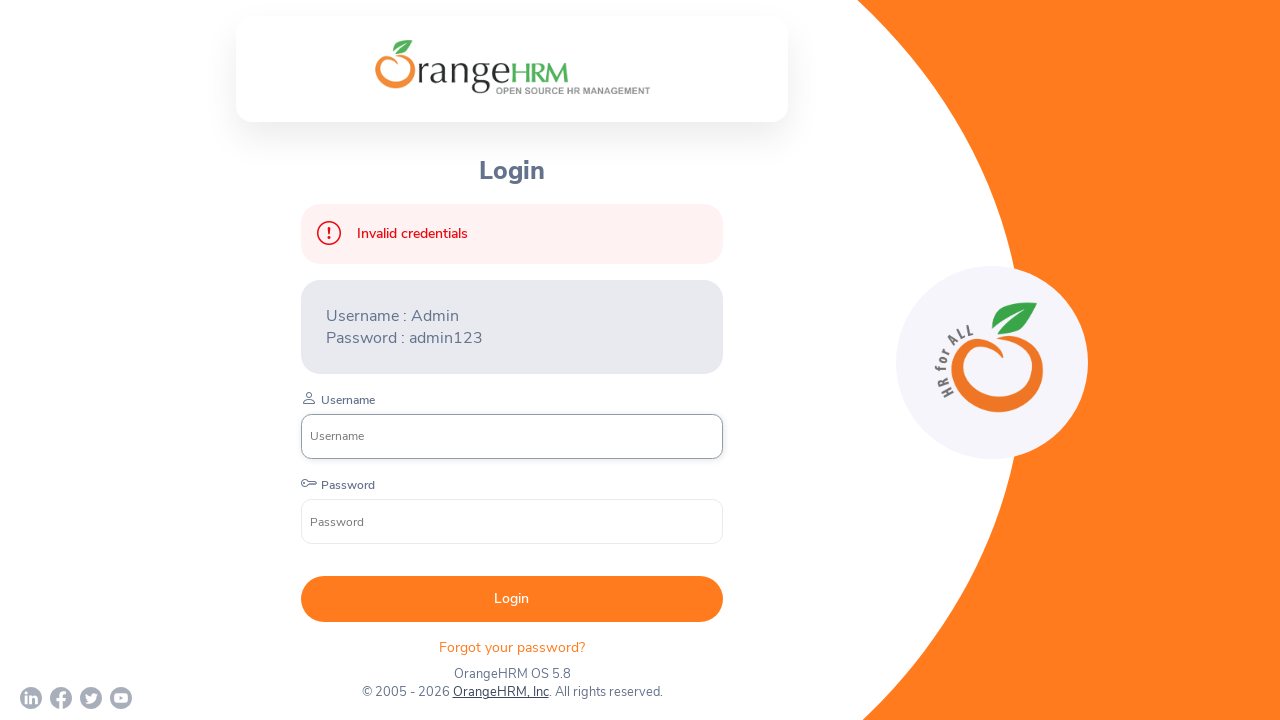